Tests the flight booking process on blazedemo.com by searching for flights, selecting one, and completing the purchase form with customer and payment information

Starting URL: https://www.blazedemo.com/

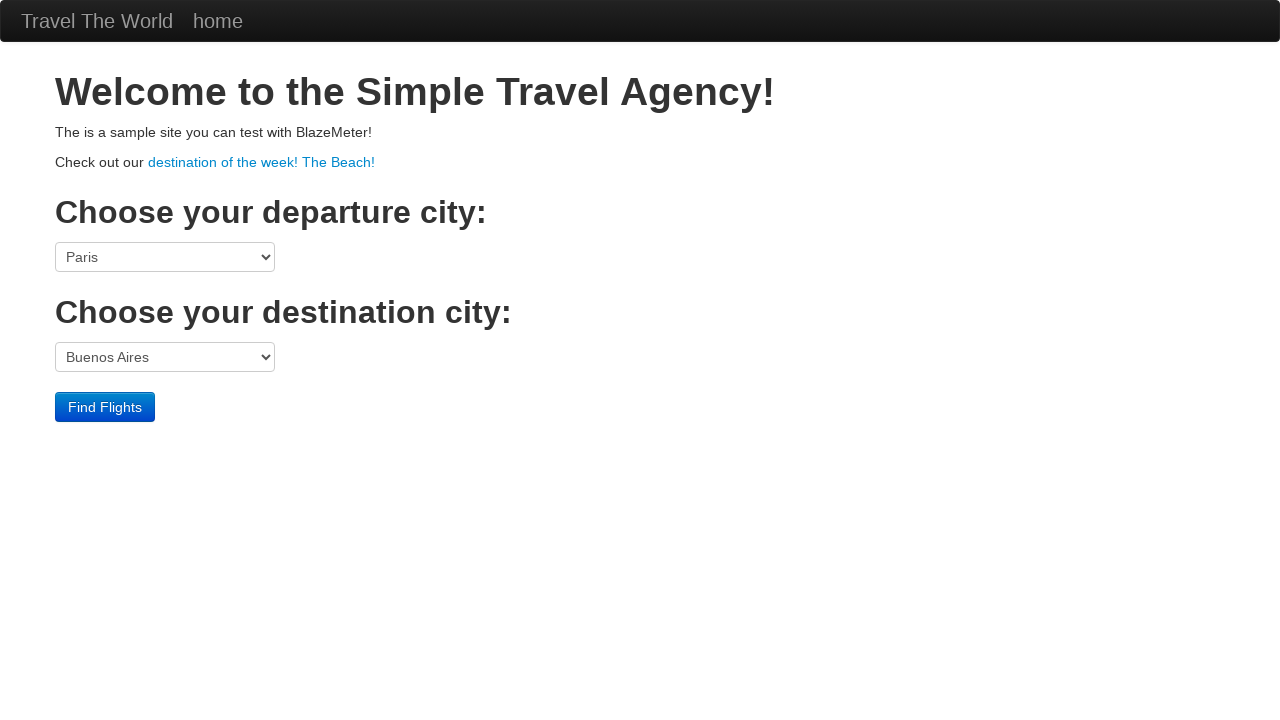

Clicked search flights button at (105, 407) on .btn-primary
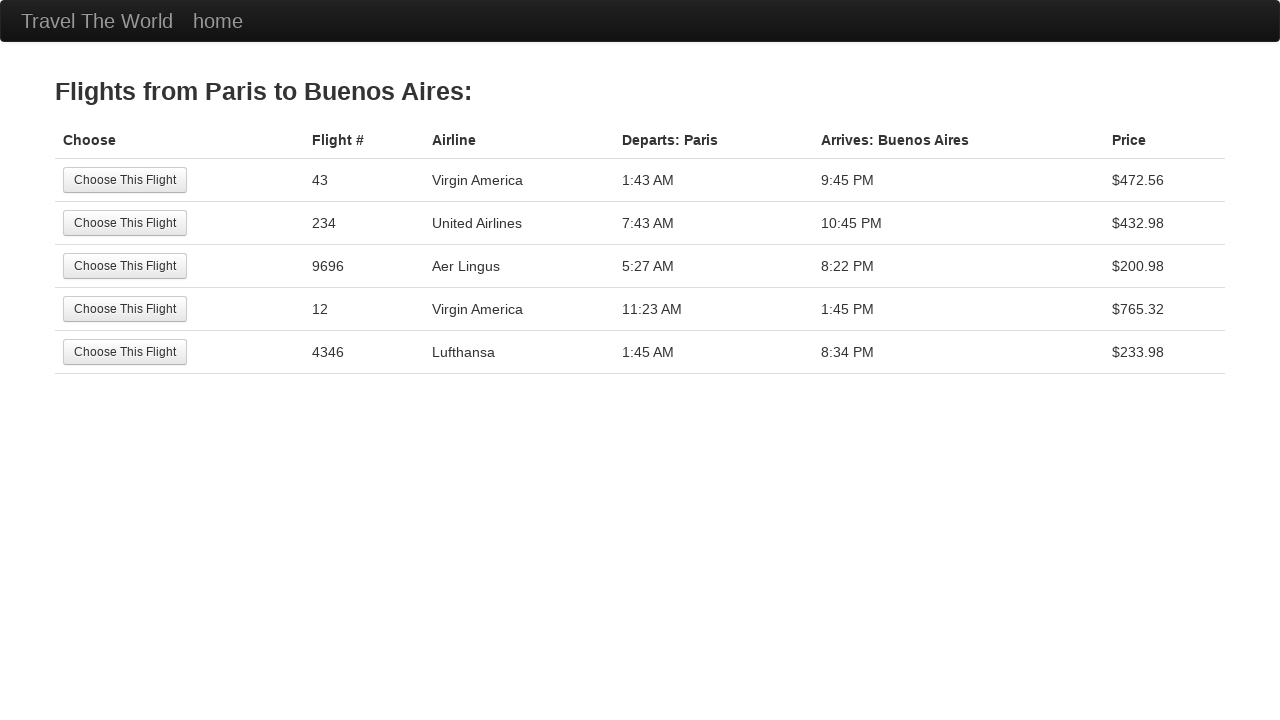

Selected the second flight option at (125, 223) on tr:nth-child(2) .btn
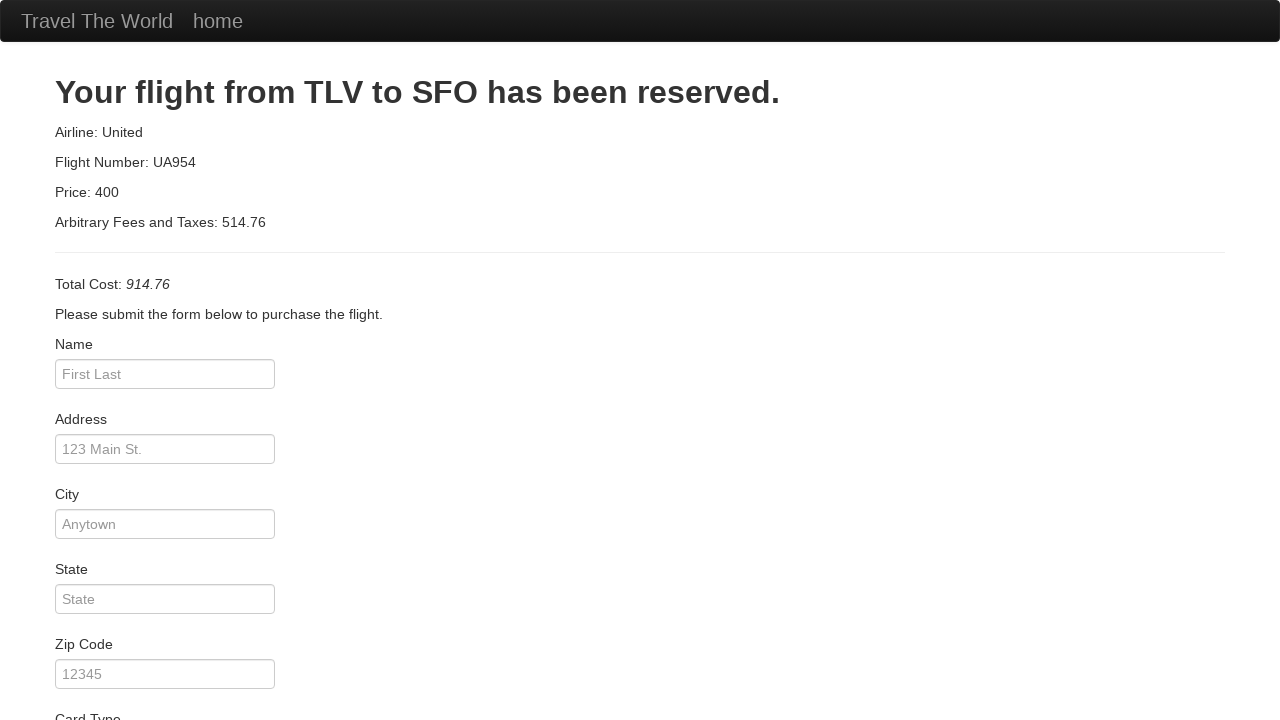

Clicked customer name field at (165, 374) on #inputName
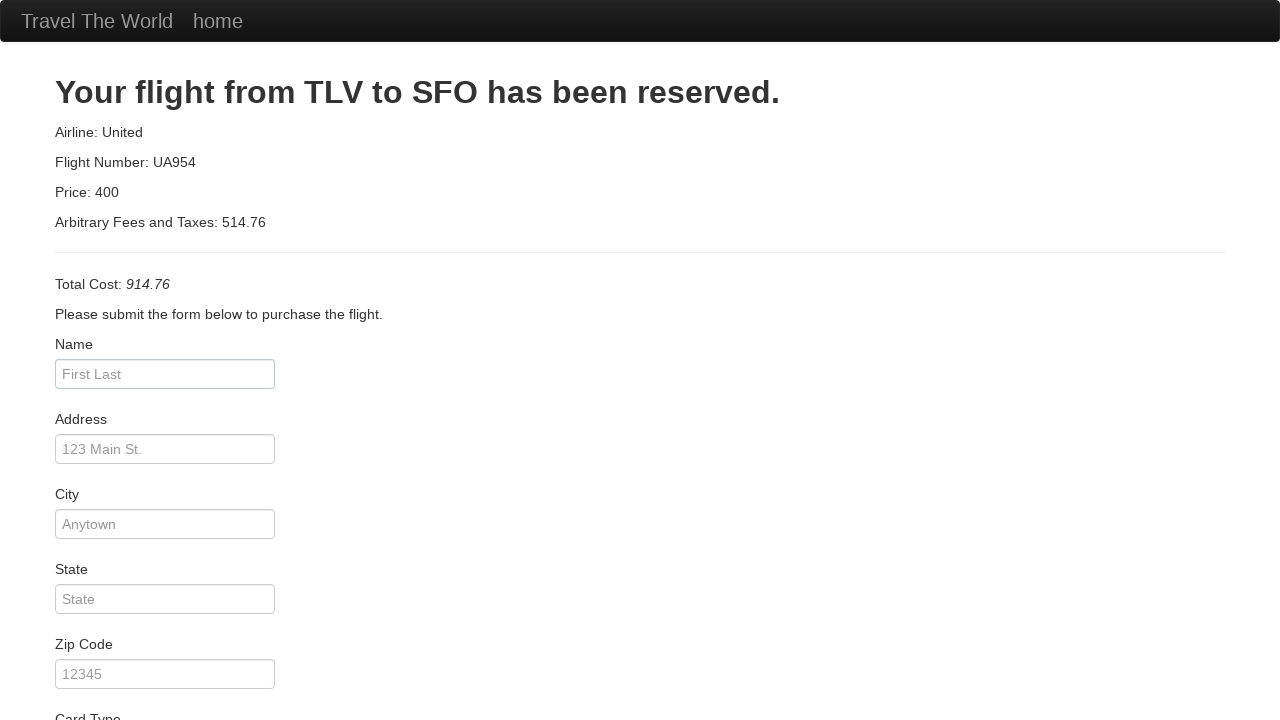

Filled customer name with 'Sergio' on #inputName
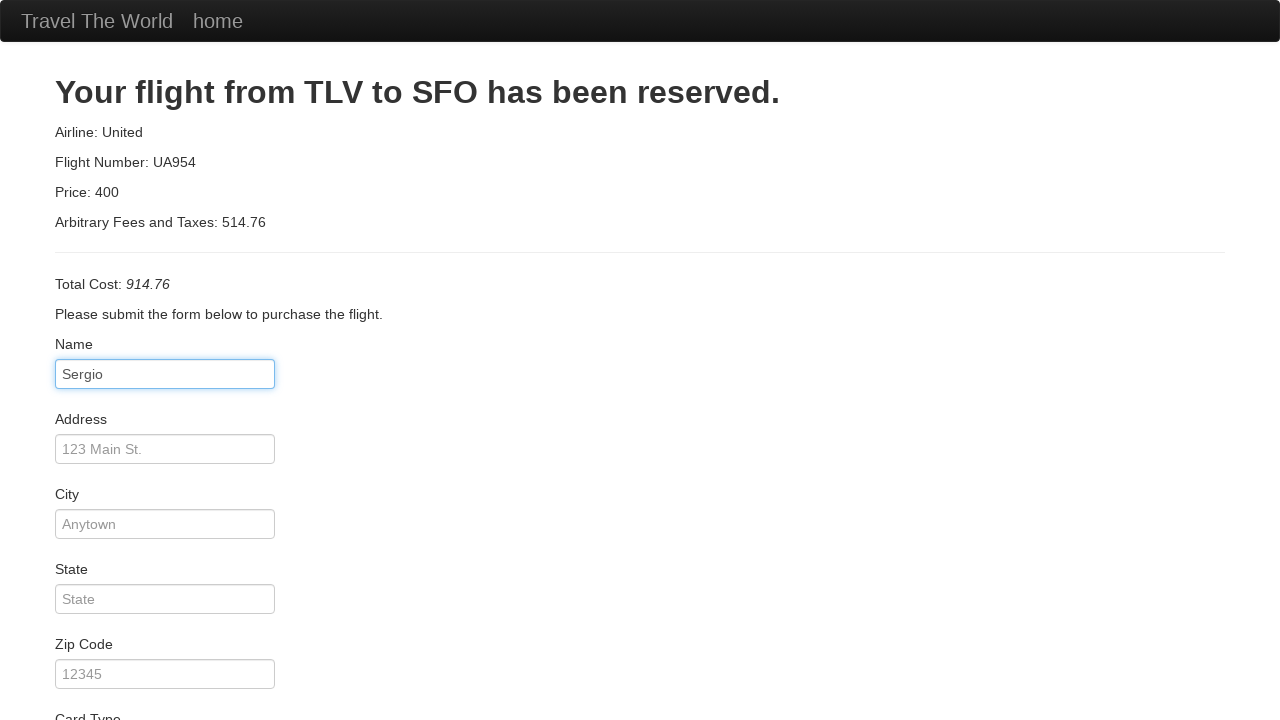

Filled address field with 'Rua X' on #address
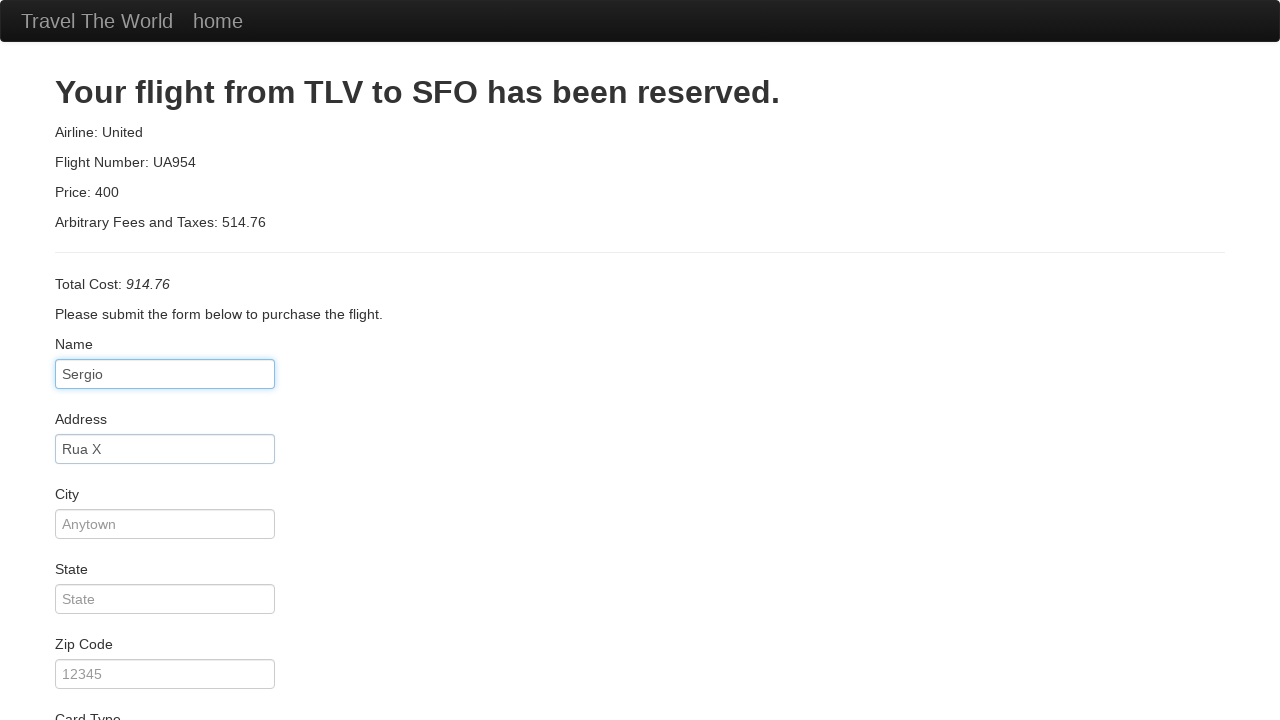

Filled city field with 'Goiania' on #city
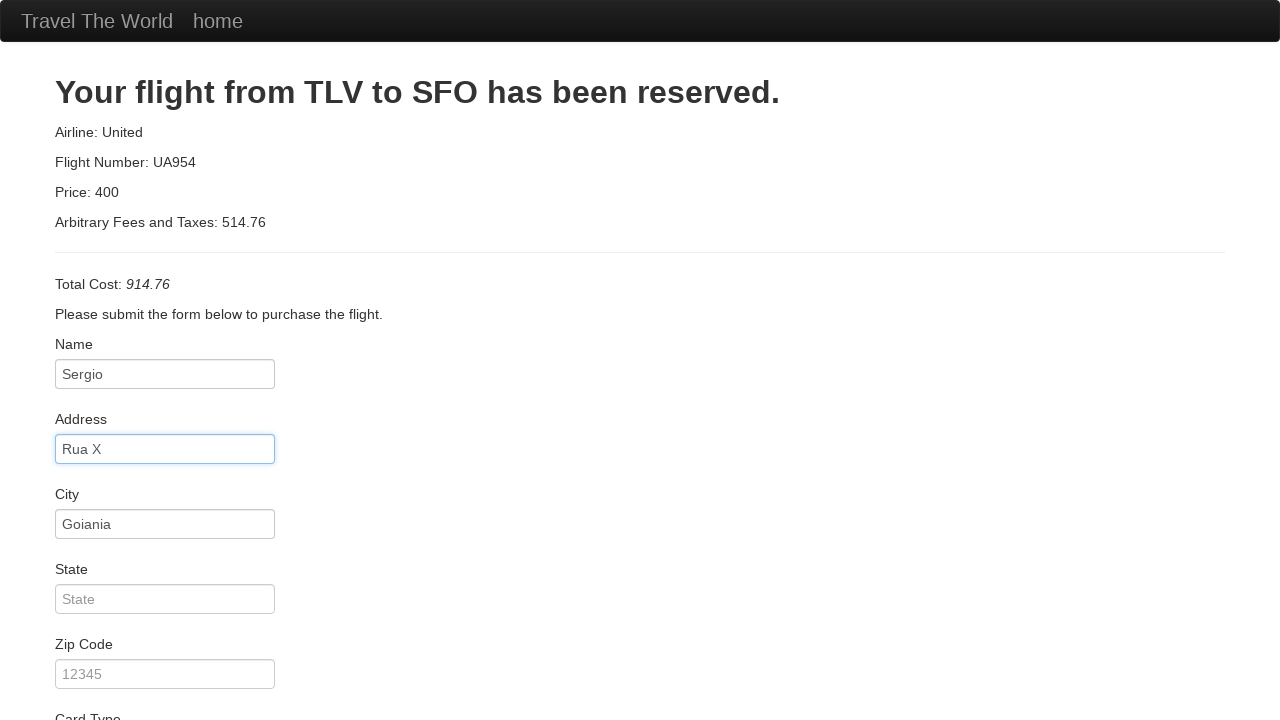

Filled state field with 'Goiás' on #state
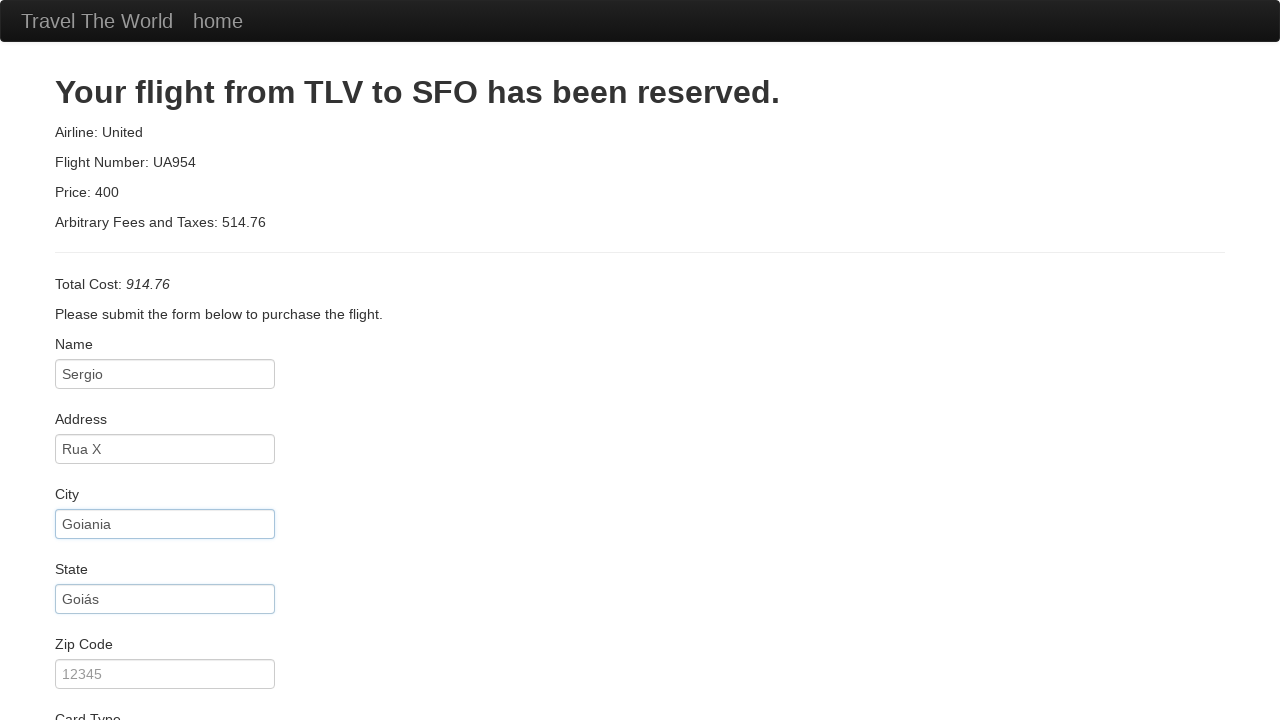

Filled zip code field with '74000' on #zipCode
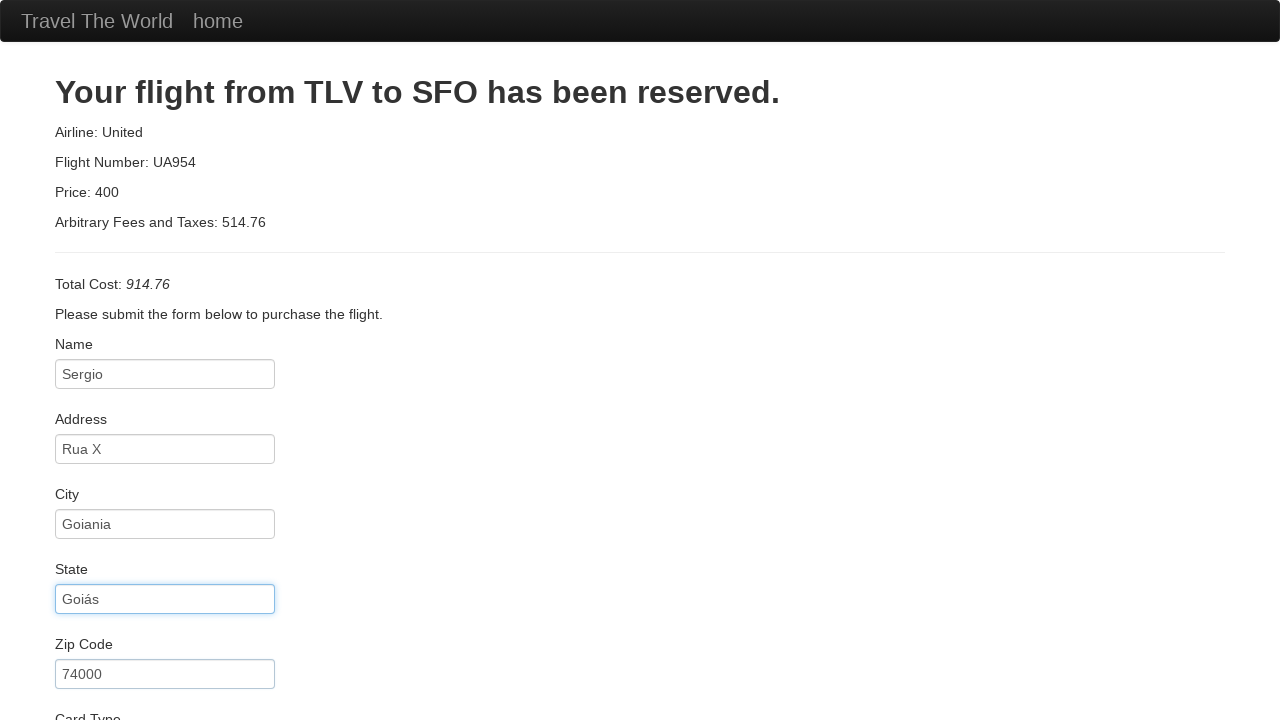

Clicked credit card number field at (165, 380) on #creditCardNumber
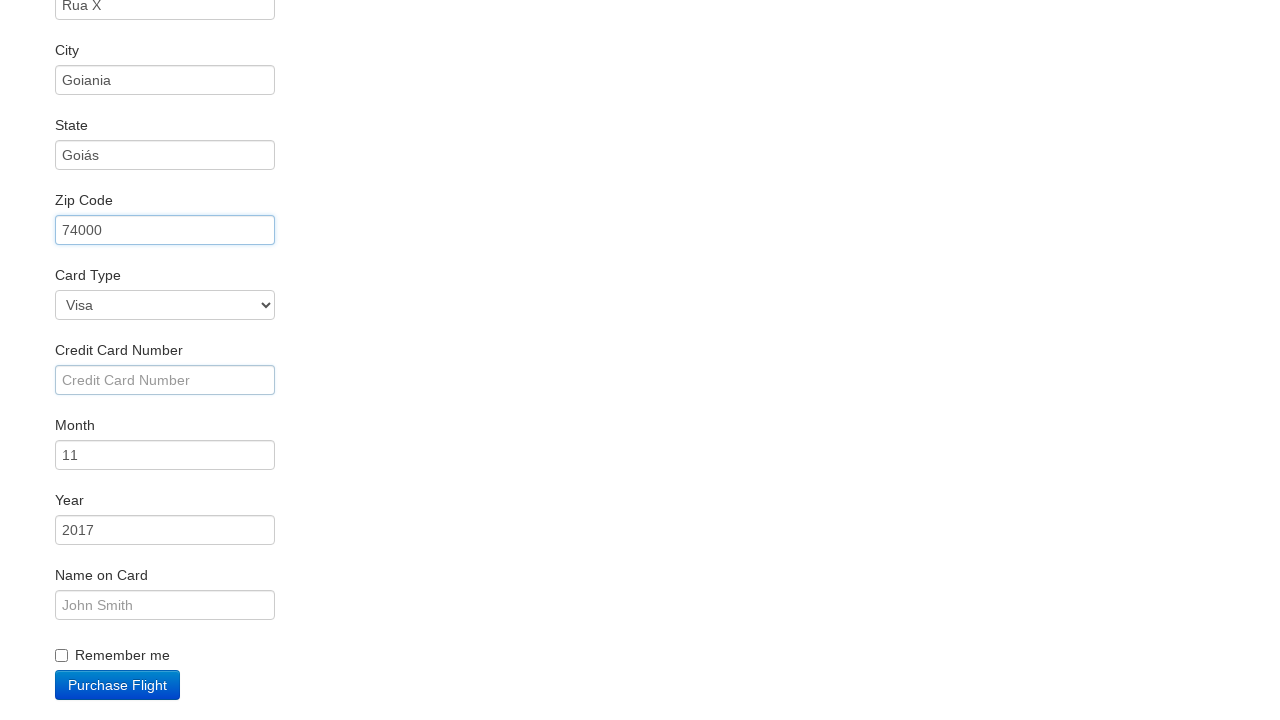

Filled credit card number with '12312313131' on #creditCardNumber
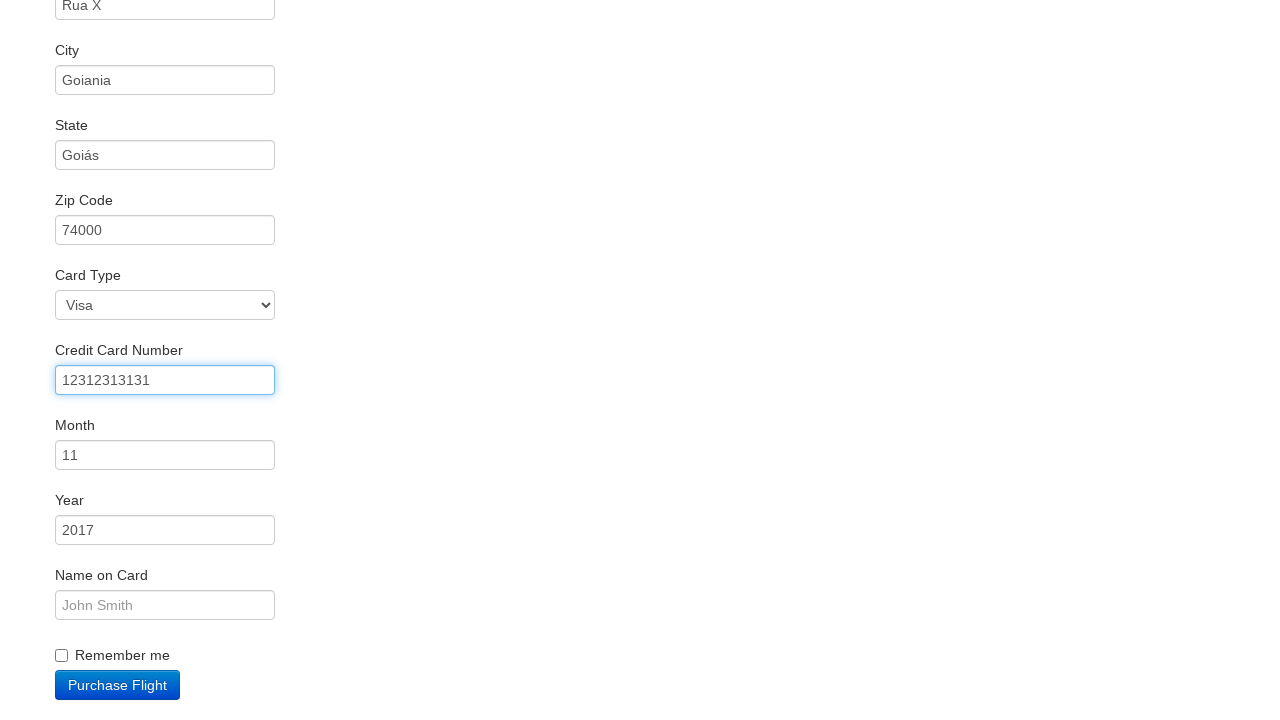

Clicked name on card field at (165, 605) on #nameOnCard
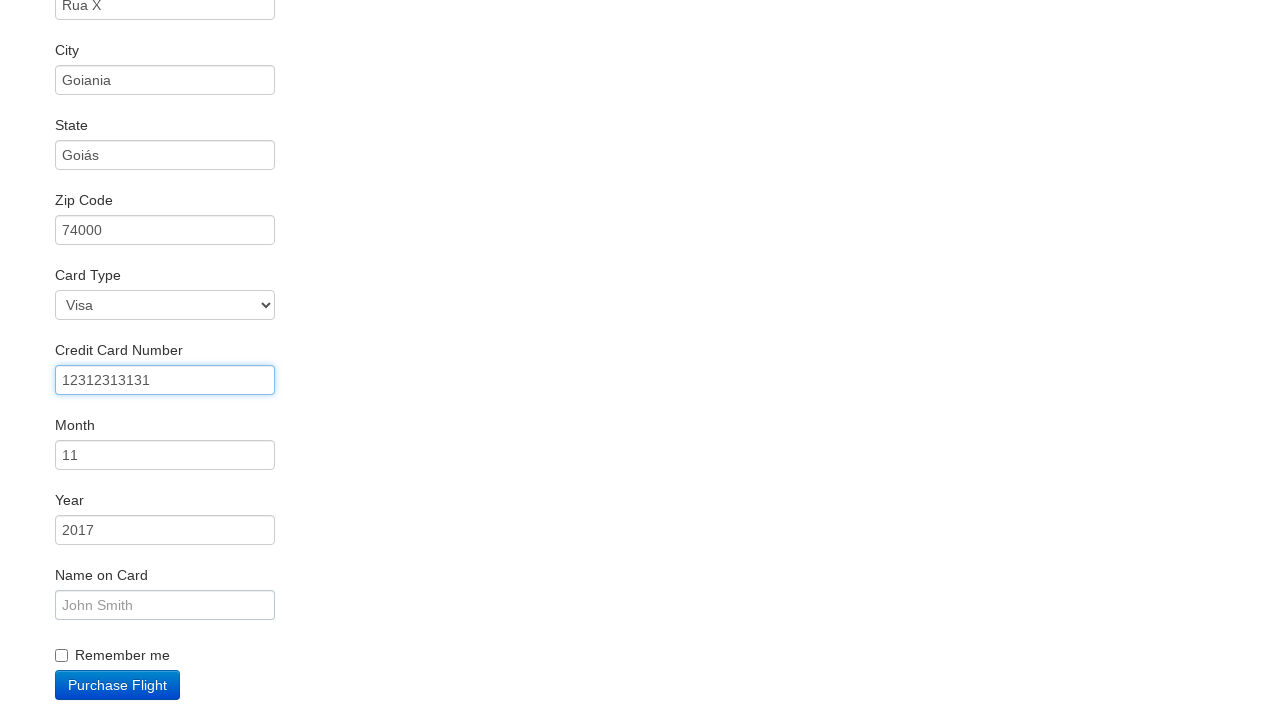

Filled name on card with 'Sergio Silva' on #nameOnCard
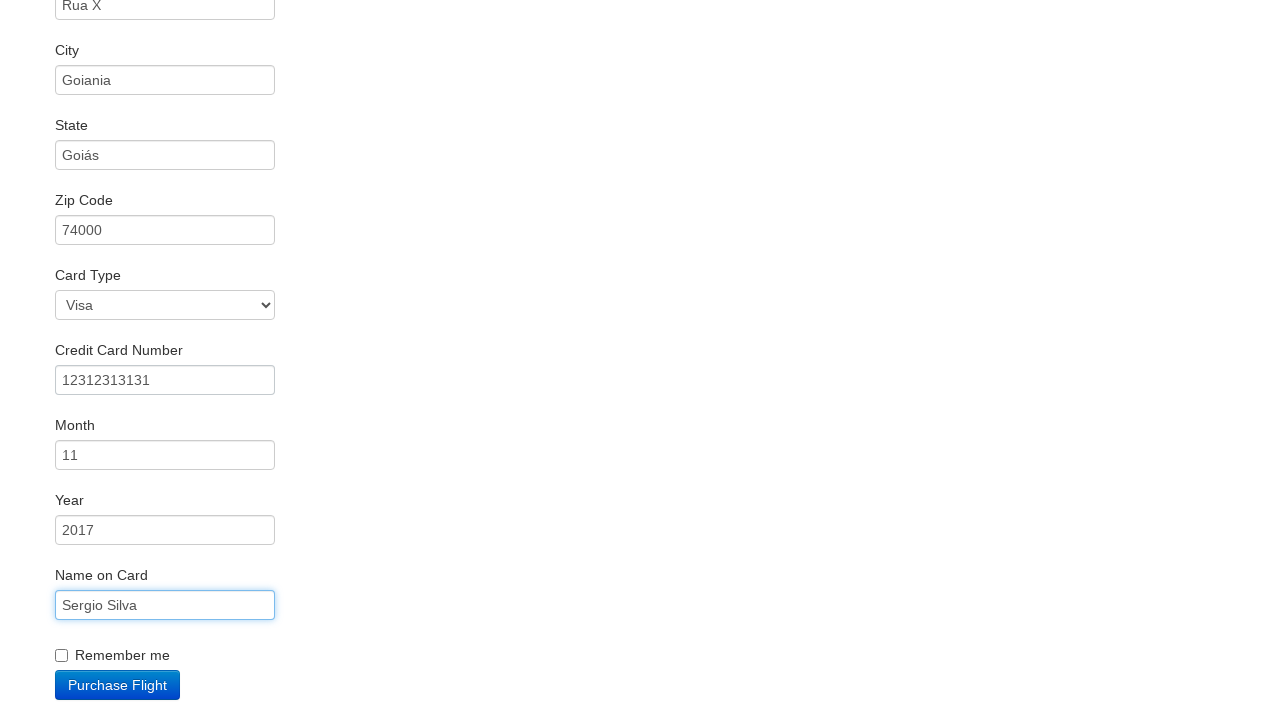

Clicked submit button to complete purchase at (118, 685) on .btn-primary
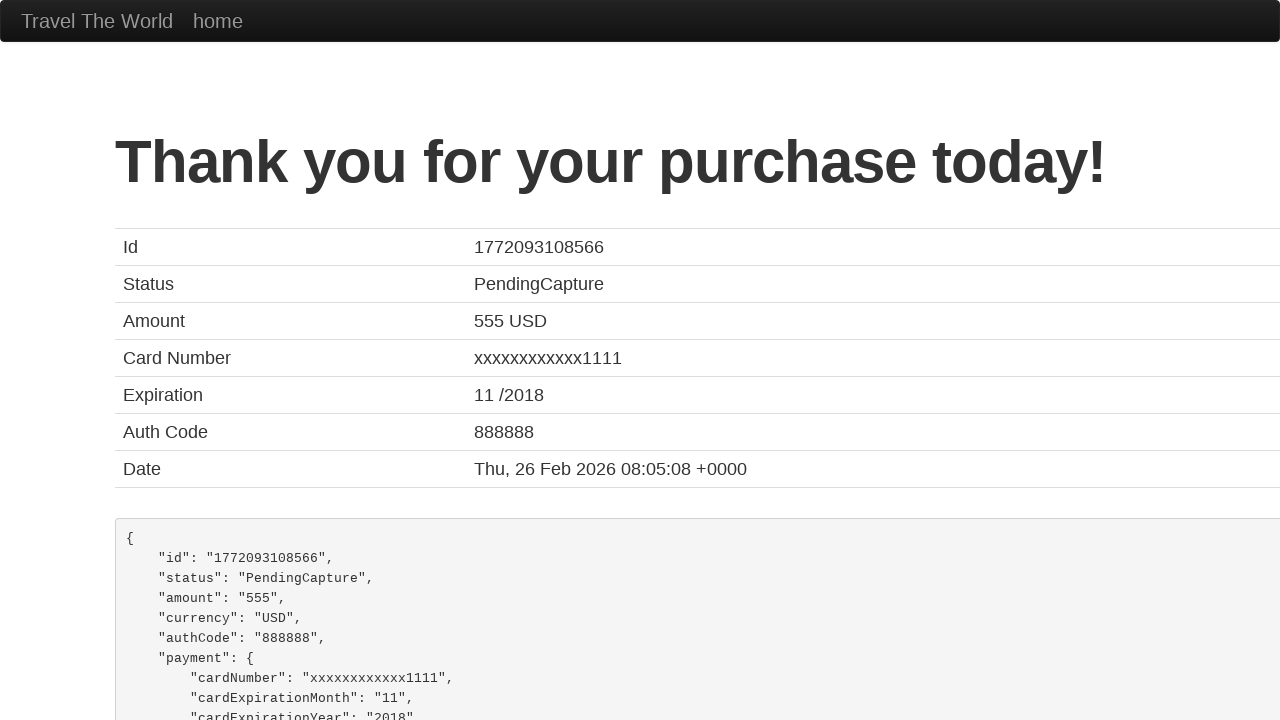

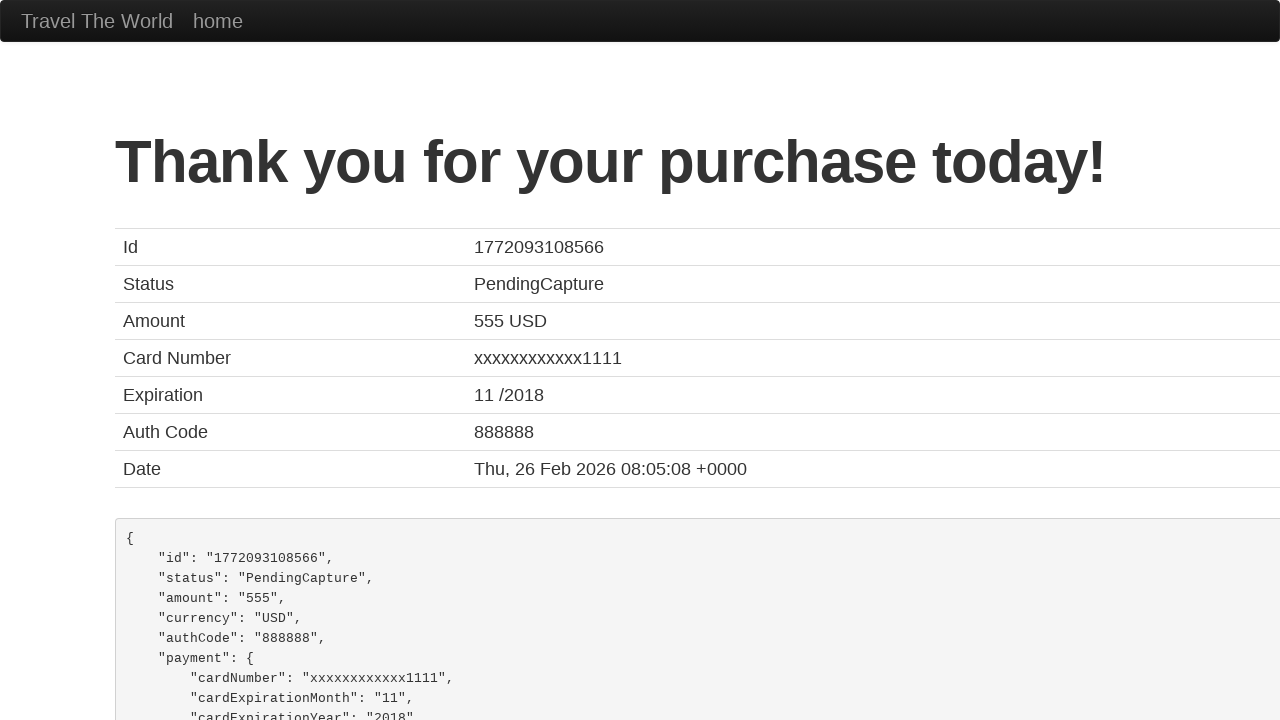